Navigates to a demo e-commerce site, finds all top menu links, and clicks on the "Gift Cards" link

Starting URL: https://demo.nopcommerce.com/

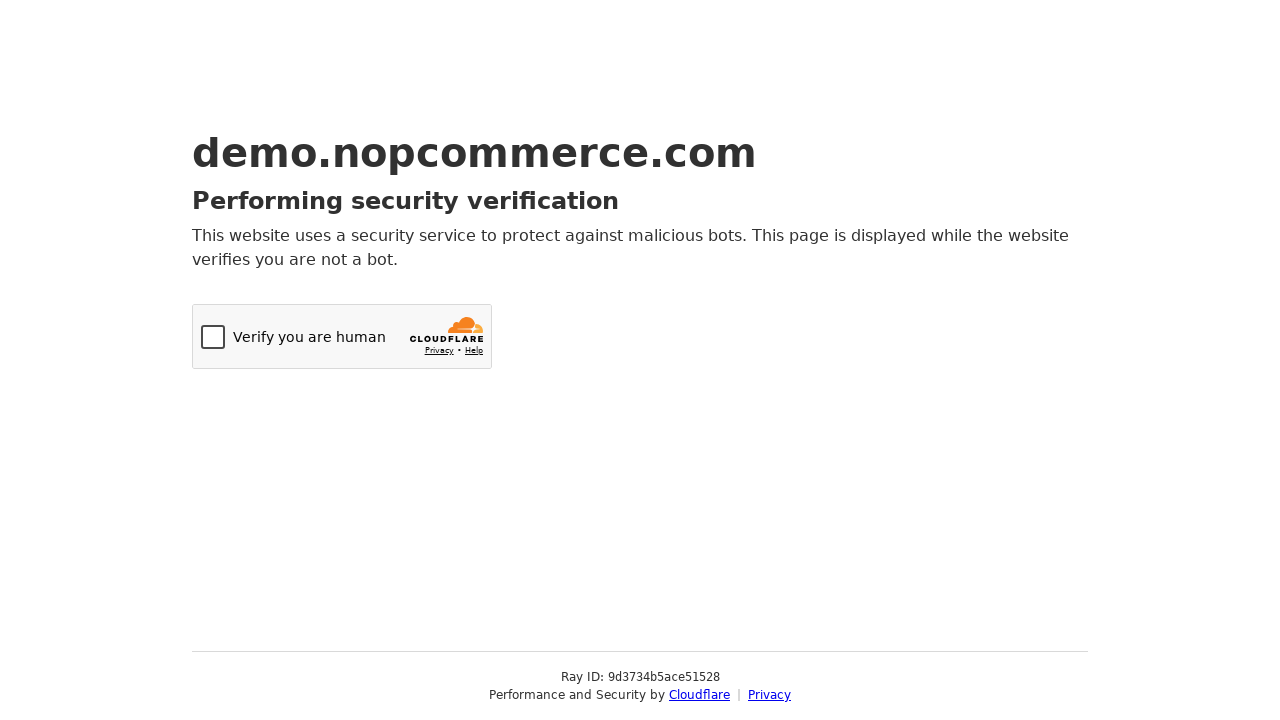

Navigated to https://demo.nopcommerce.com/
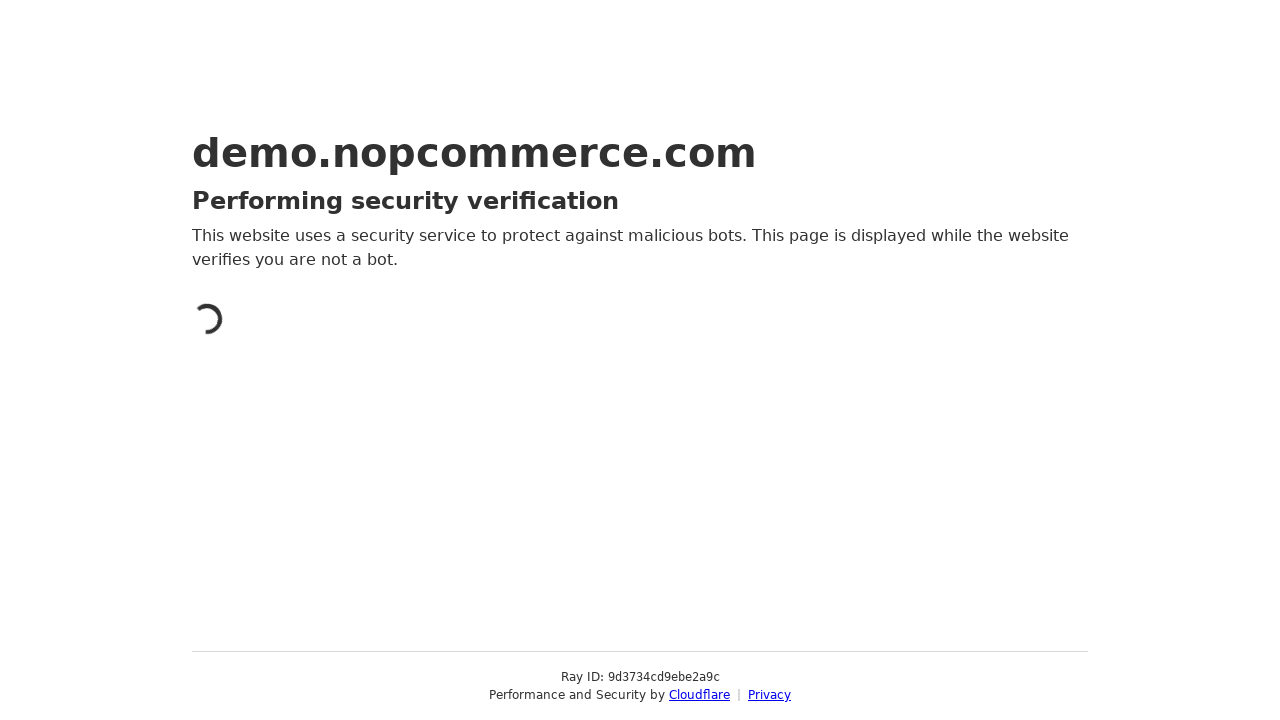

Found all top menu links
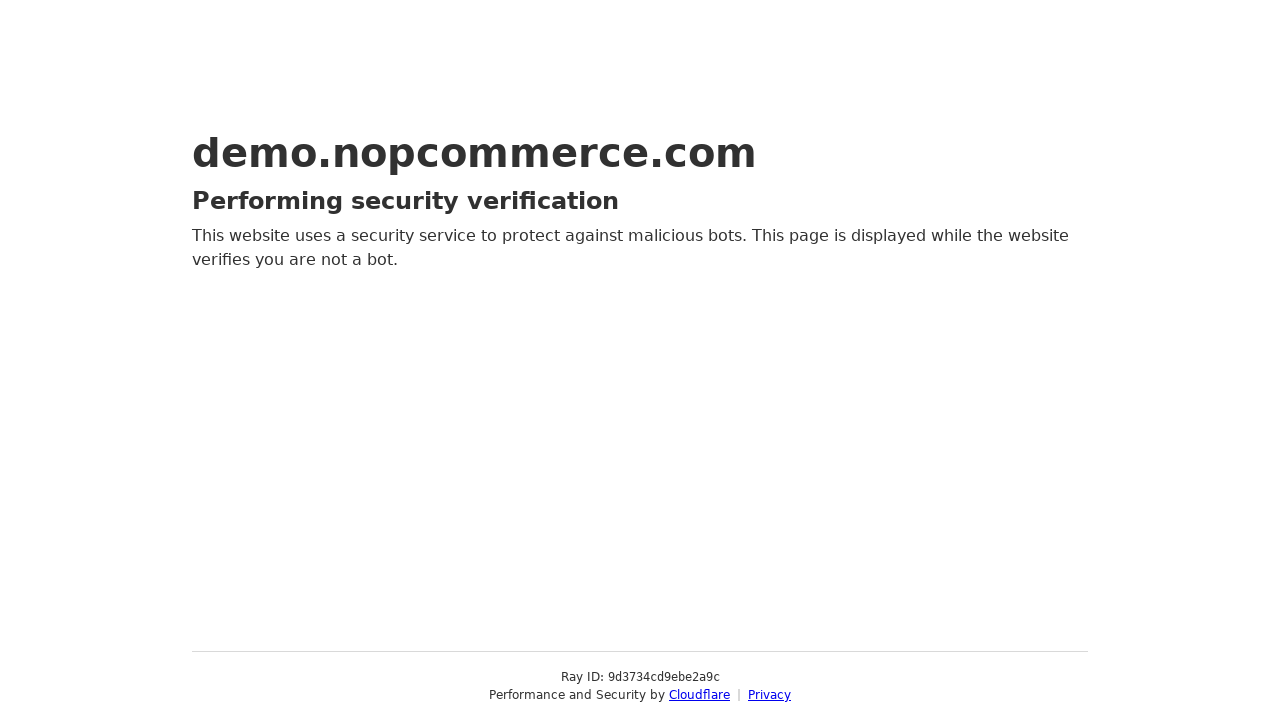

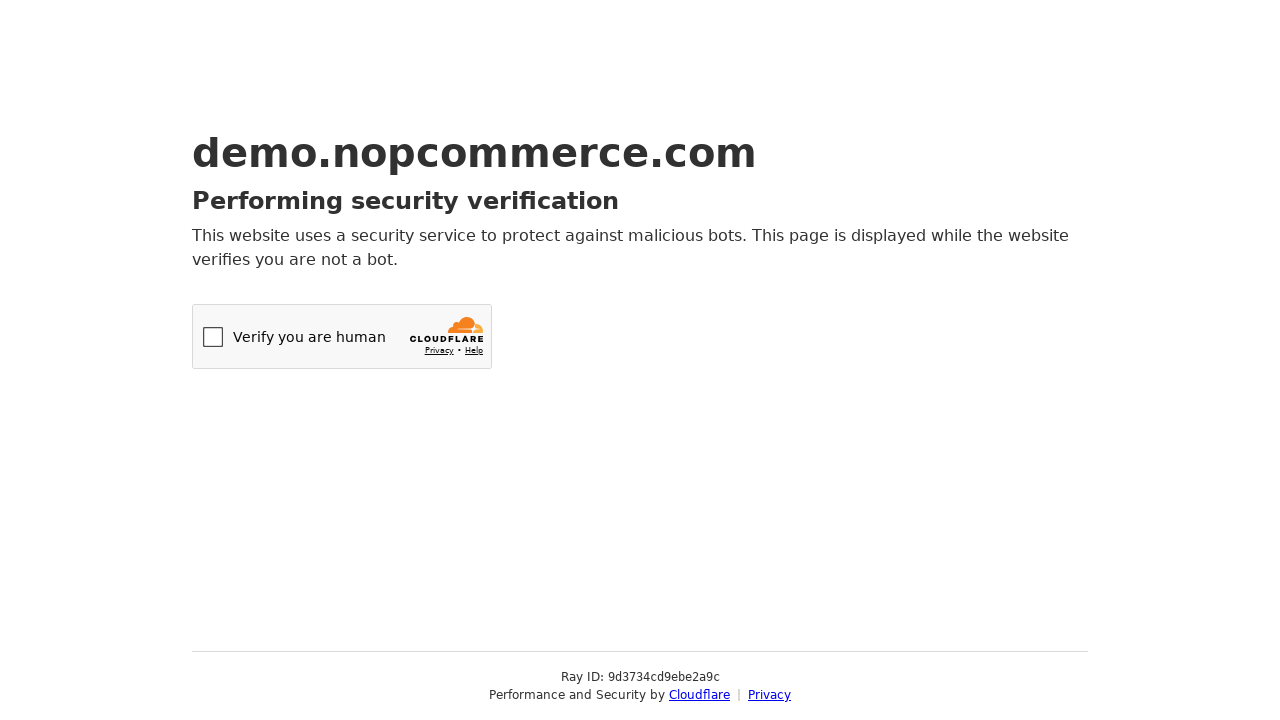